Tests the add/remove elements functionality by clicking Add Element button, verifying Delete button appears, clicking Delete, and verifying the page title remains visible

Starting URL: https://the-internet.herokuapp.com/add_remove_elements/

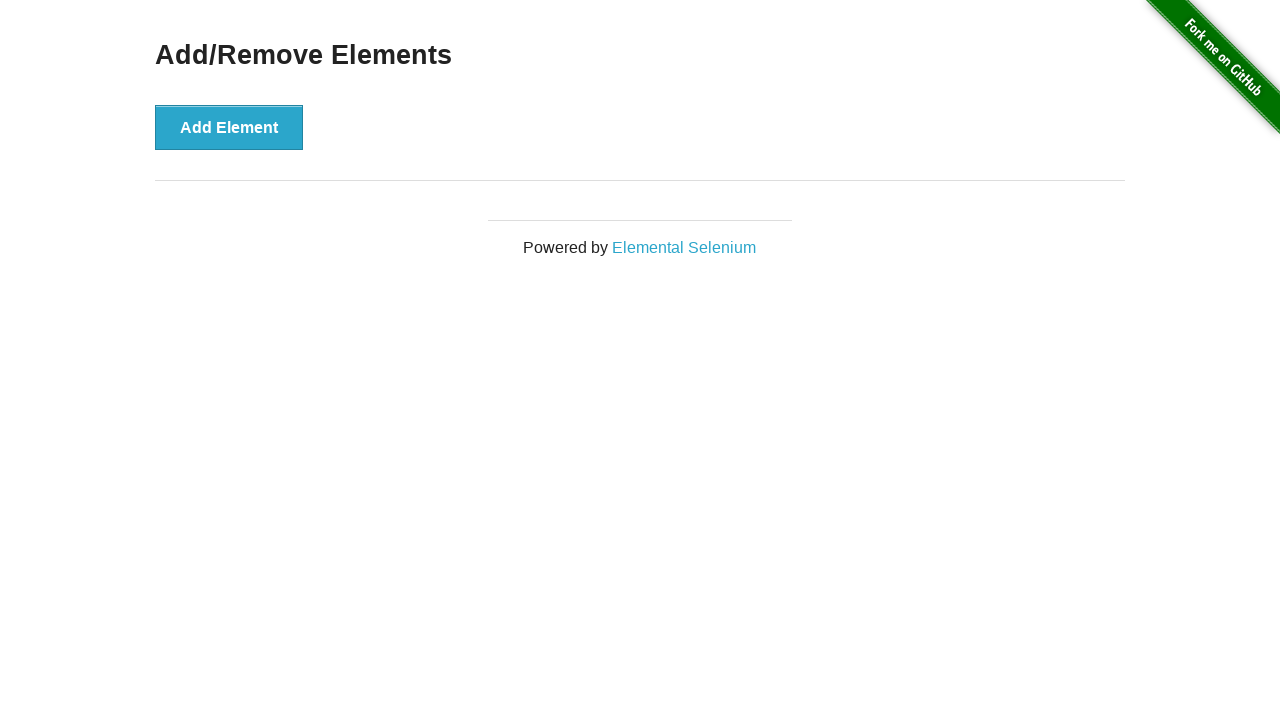

Clicked Add Element button at (229, 127) on button[onclick='addElement()']
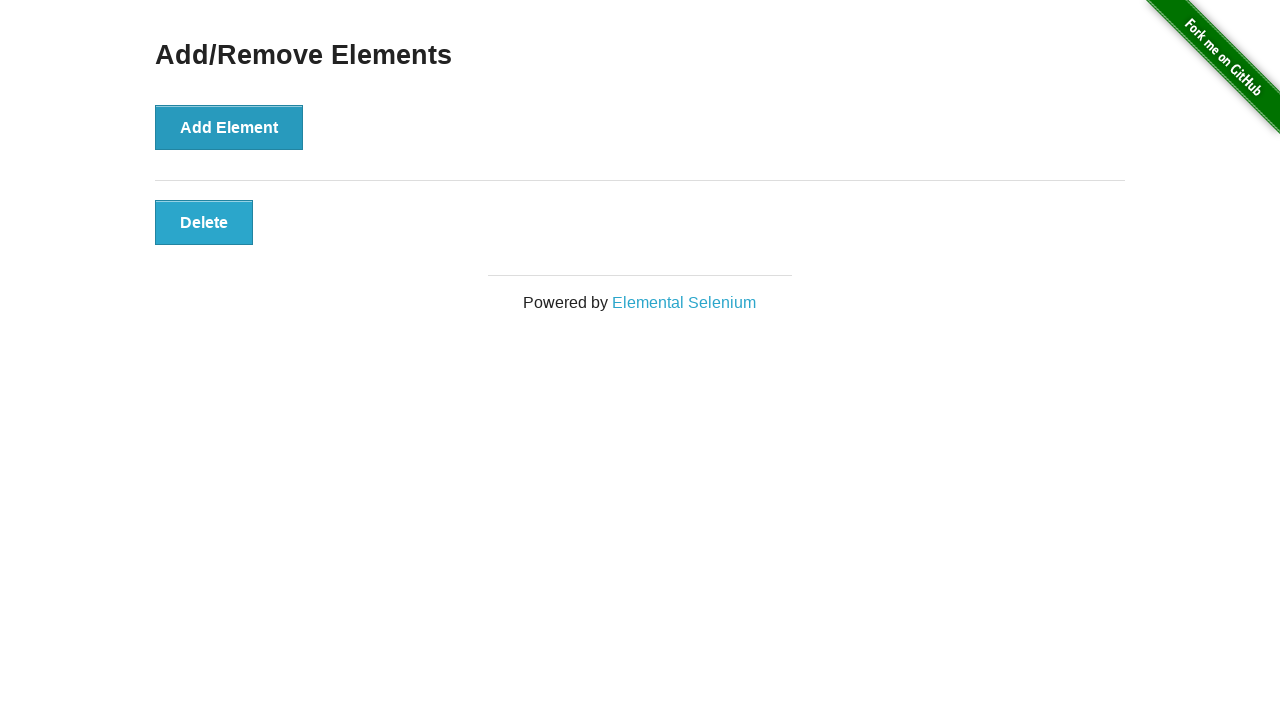

Located Delete button element
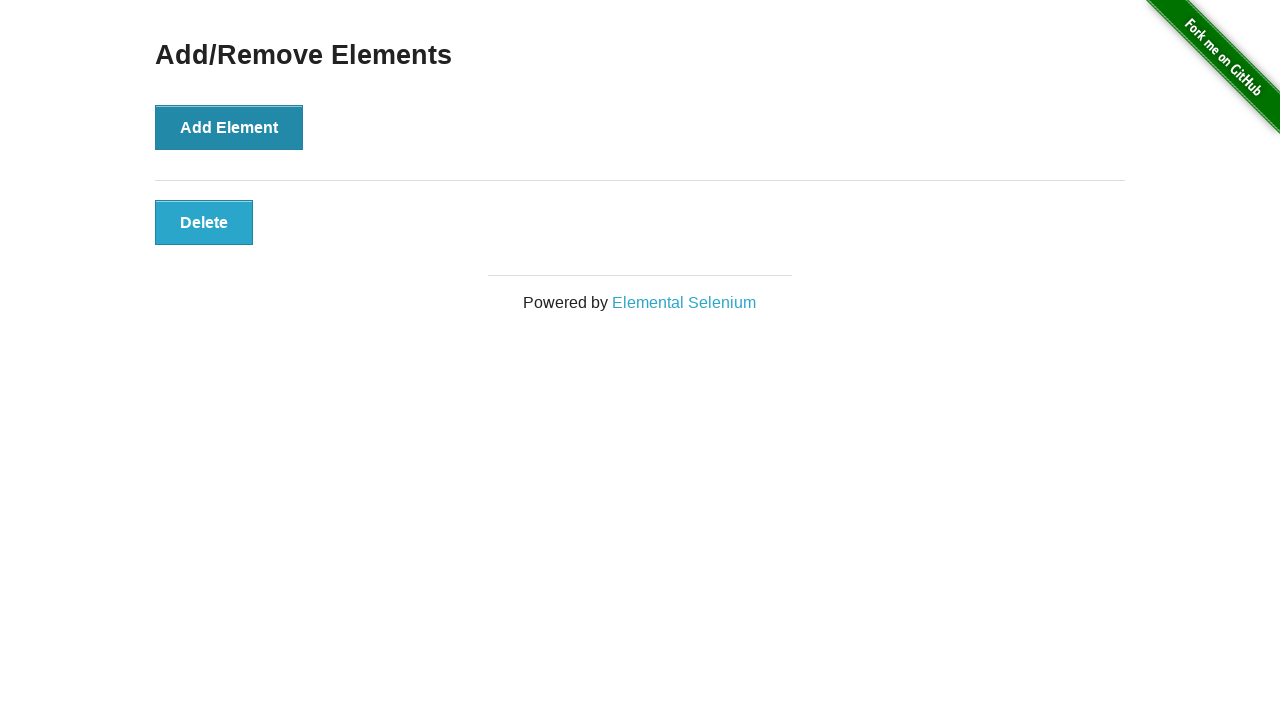

Verified Delete button is visible
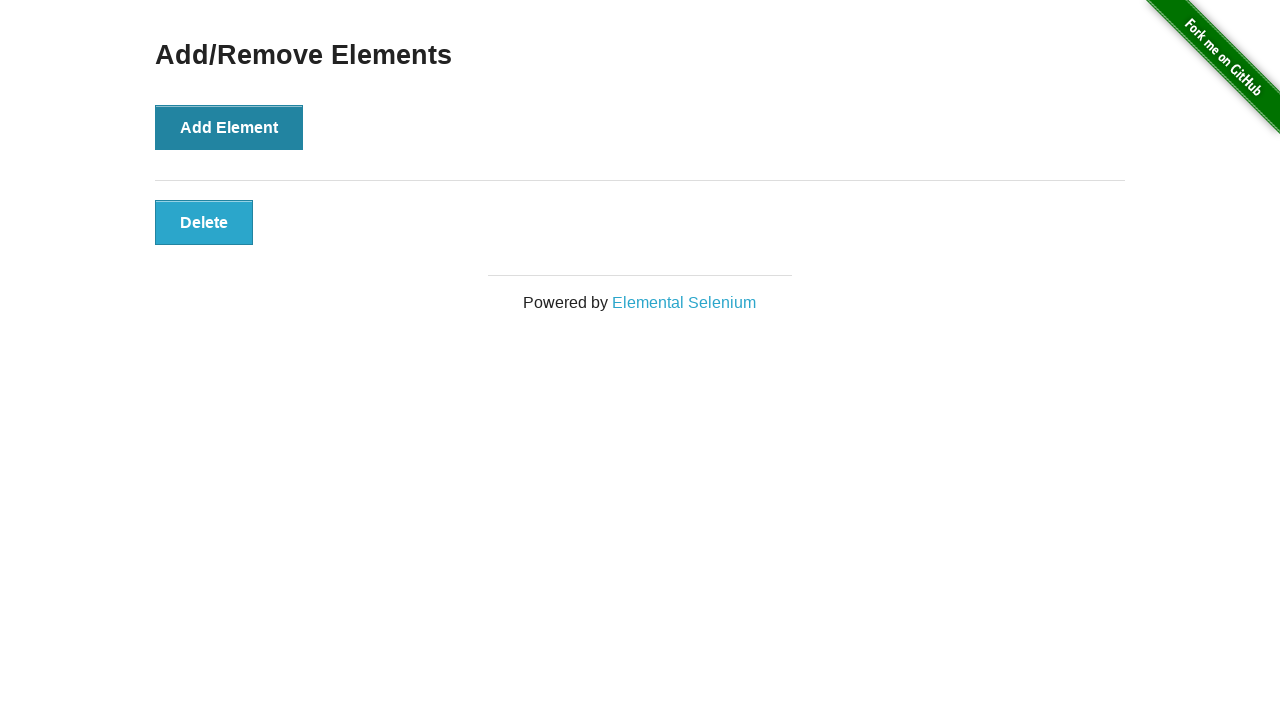

Clicked Delete button at (204, 222) on button[onclick='deleteElement()']
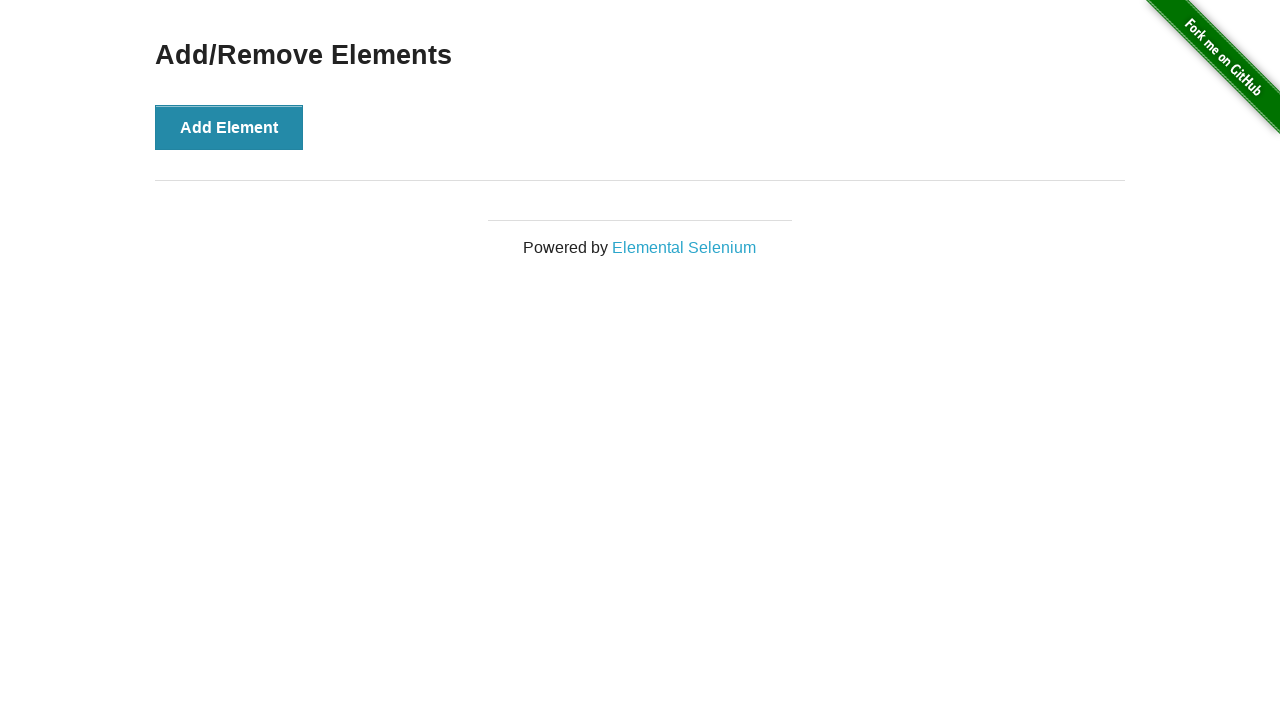

Located Add/Remove Elements heading
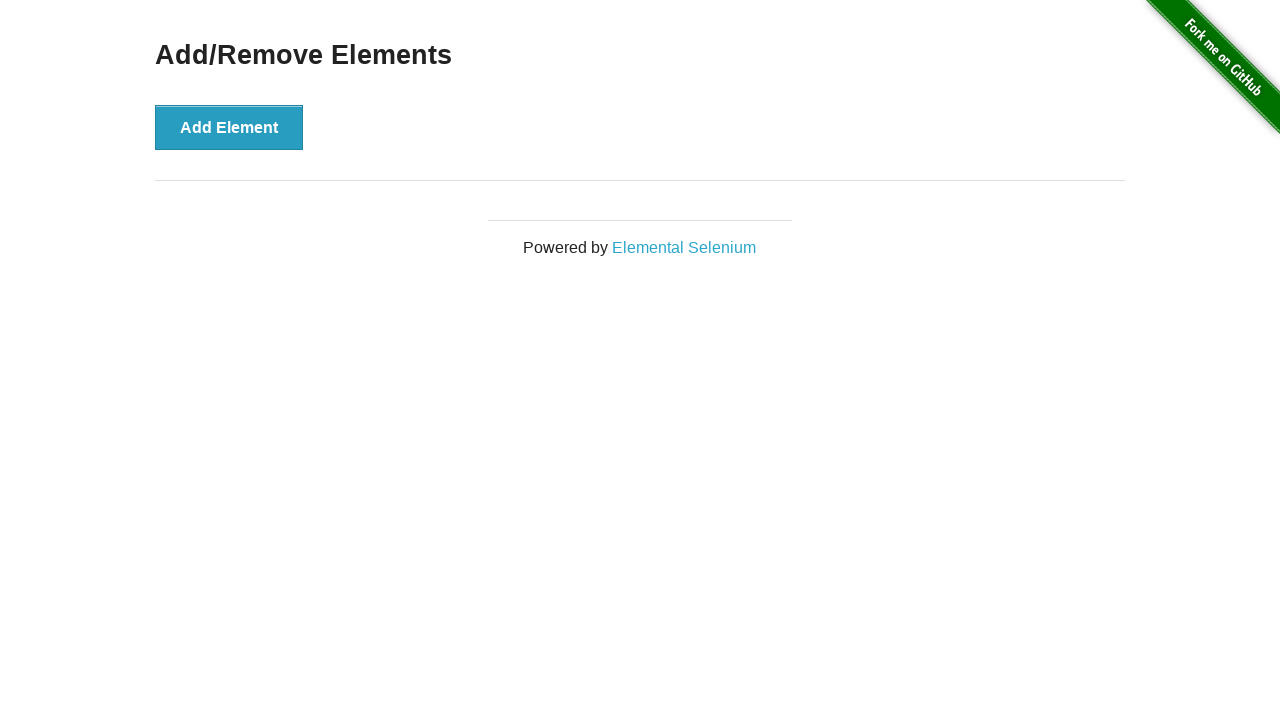

Verified Add/Remove Elements heading remains visible
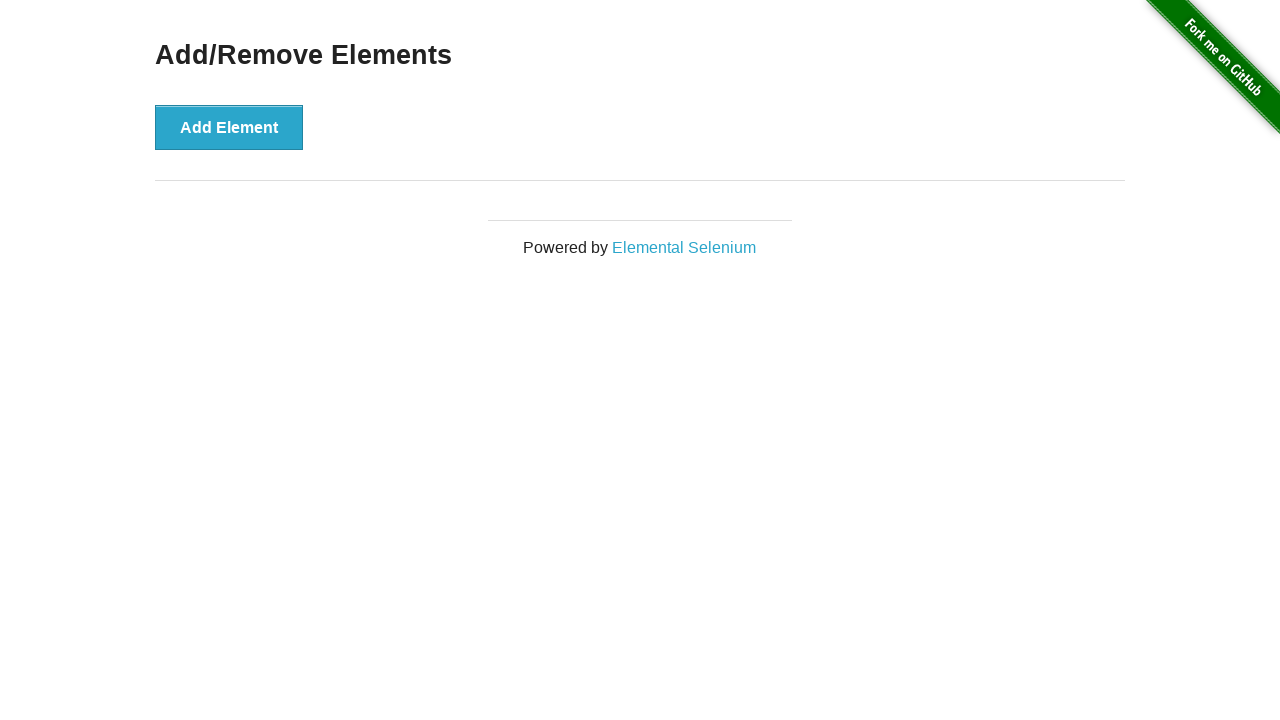

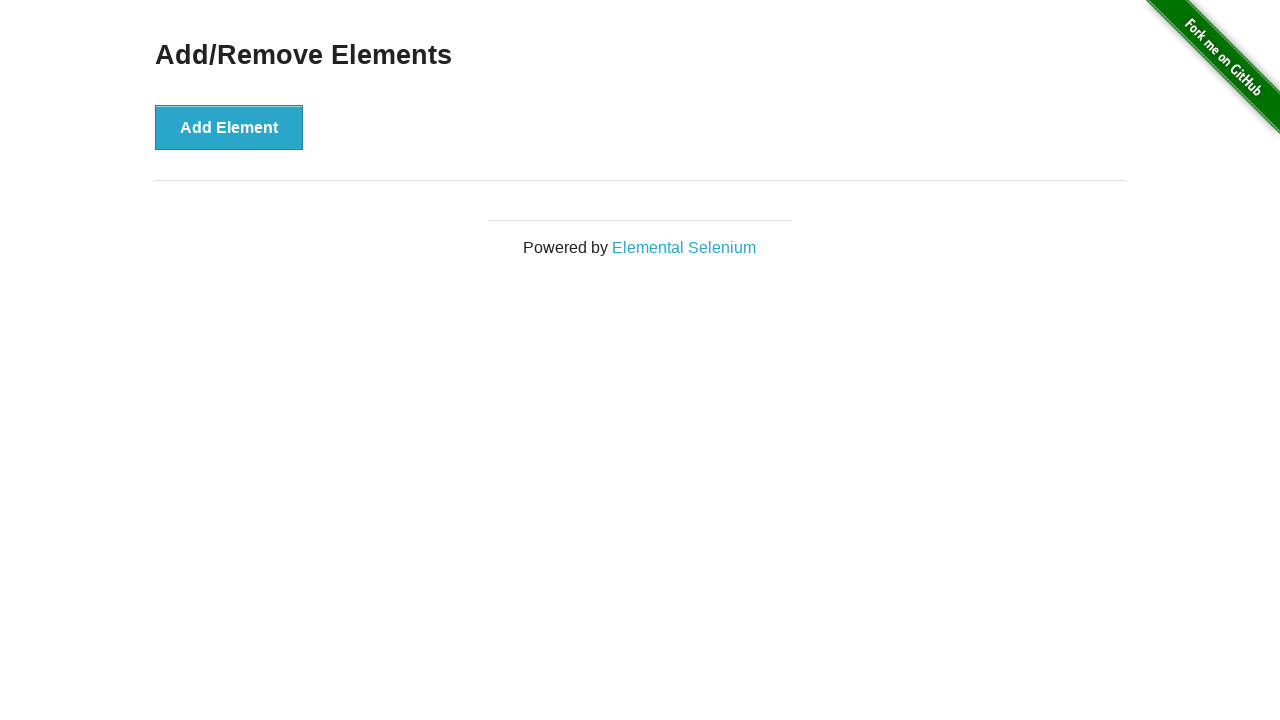